Tests revealing an input and using custom wait logic to repeatedly try typing into it until successful

Starting URL: https://www.selenium.dev/selenium/web/dynamic.html

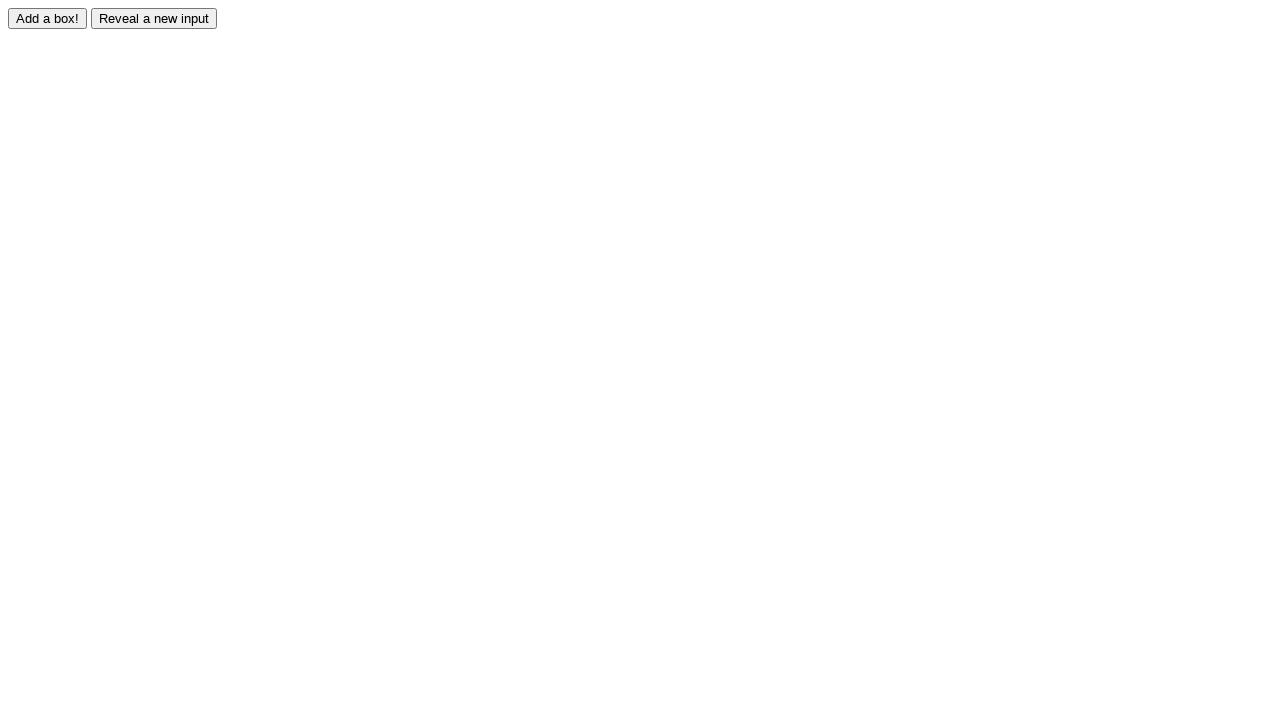

Clicked the reveal button to display hidden input at (154, 18) on #reveal
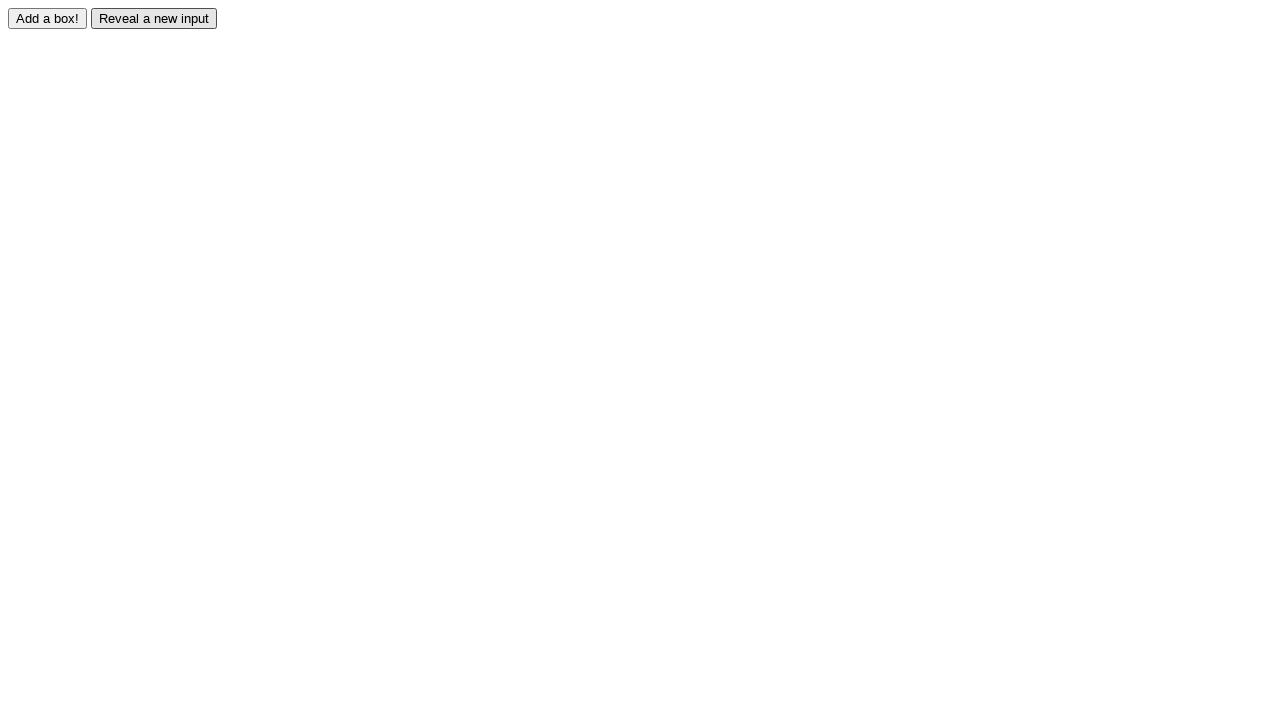

Filled the revealed input field with 'Displayed' using custom wait logic on #revealed
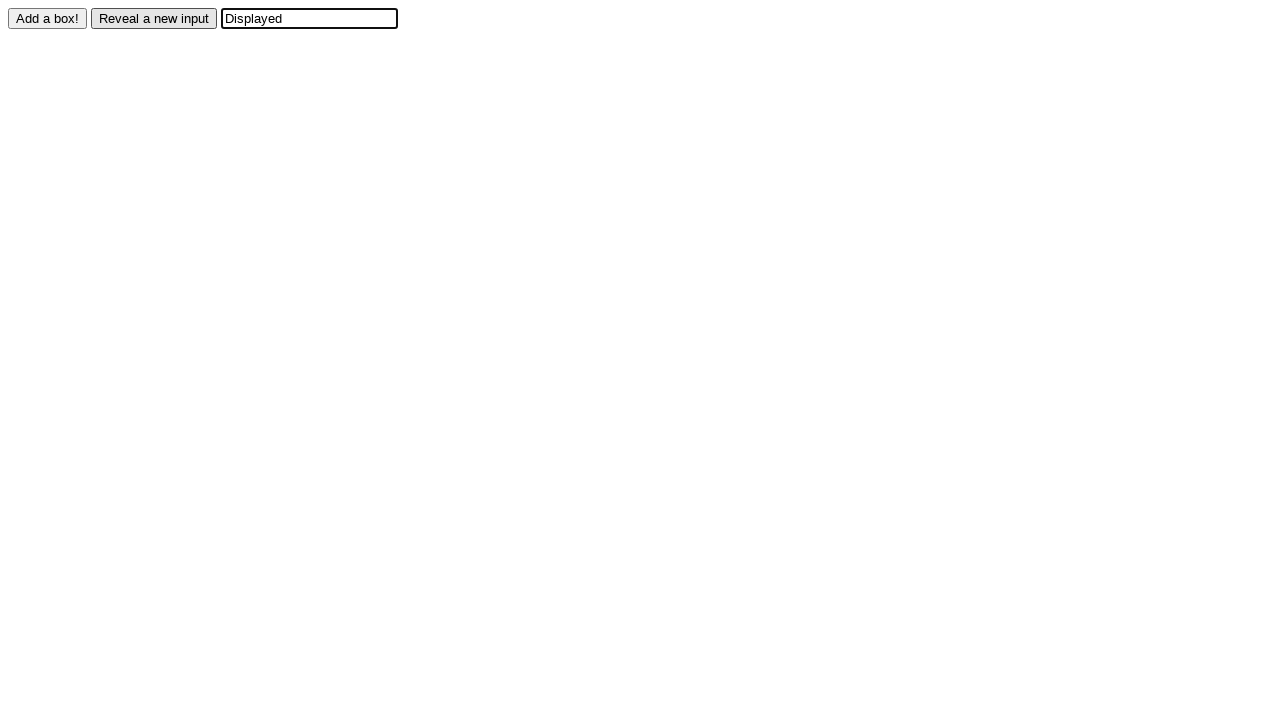

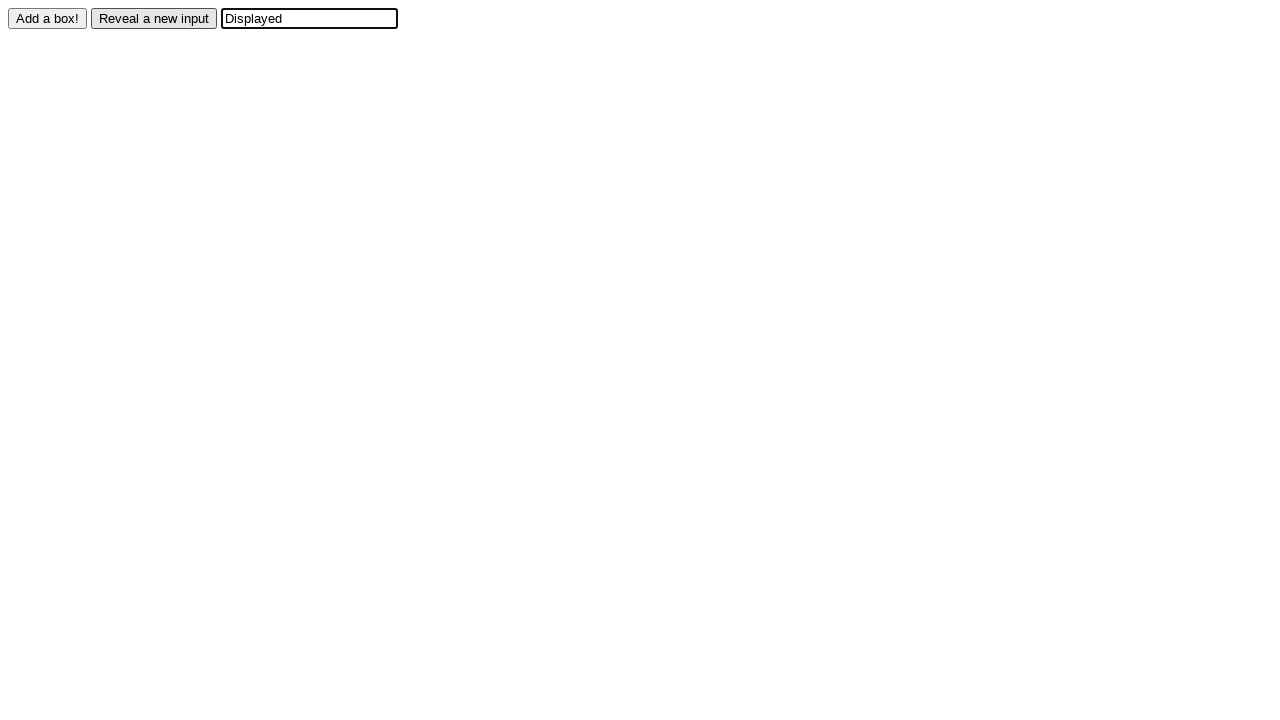